Tests handling a modal dialog by clicking to open it and then clicking the close button

Starting URL: https://bonigarcia.dev/selenium-webdriver-java/dialog-boxes.html

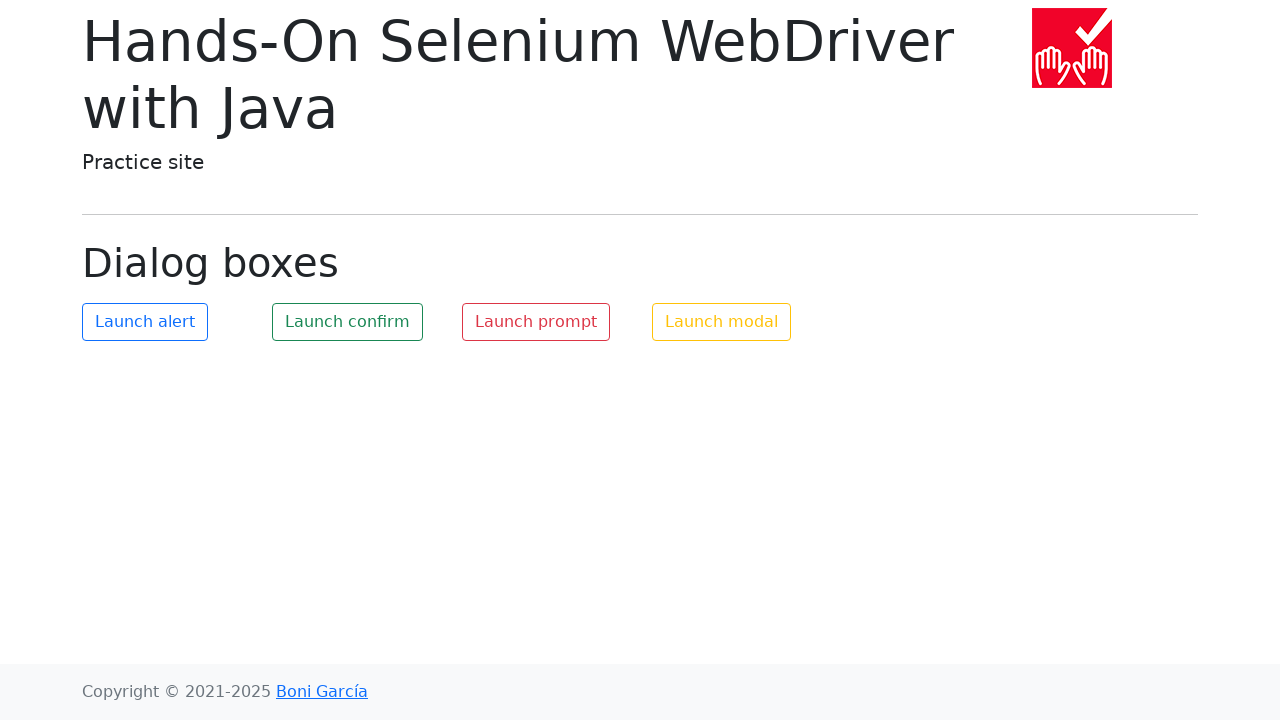

Clicked modal button to open dialog at (722, 322) on #my-modal
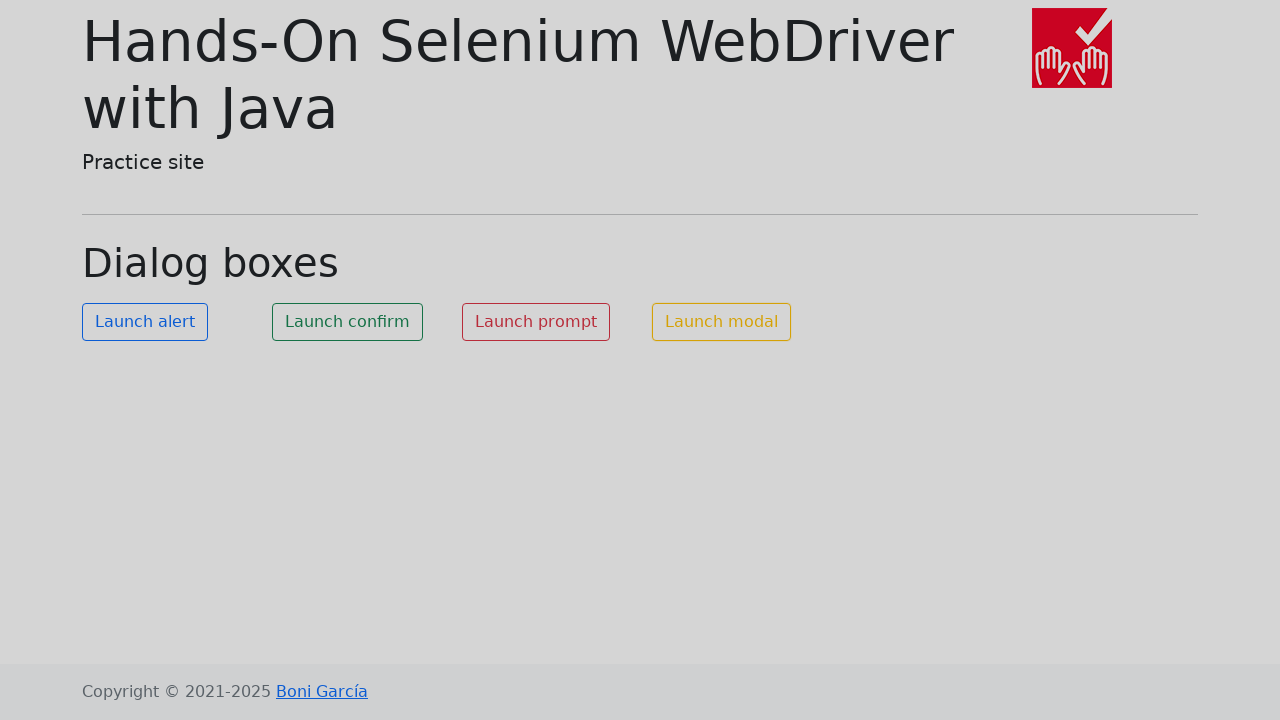

Modal dialog opened and close button is visible
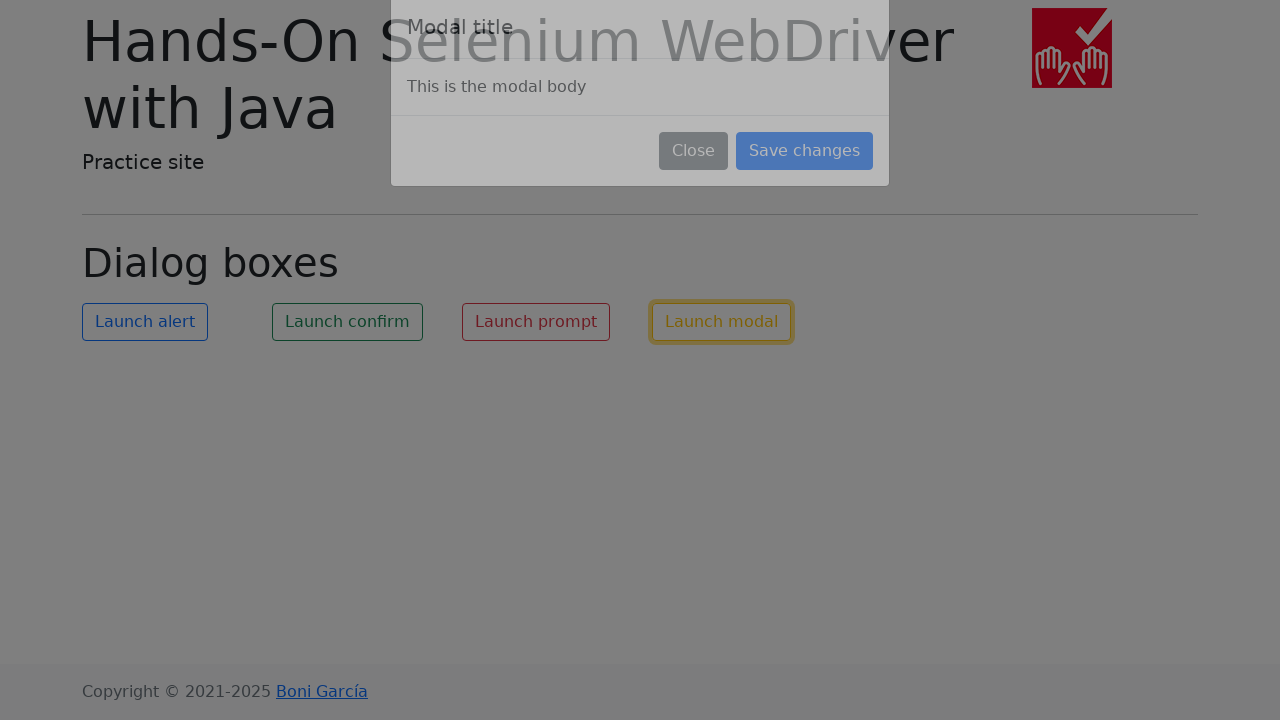

Clicked close button to dismiss modal dialog at (694, 184) on xpath=//button[text() = 'Close']
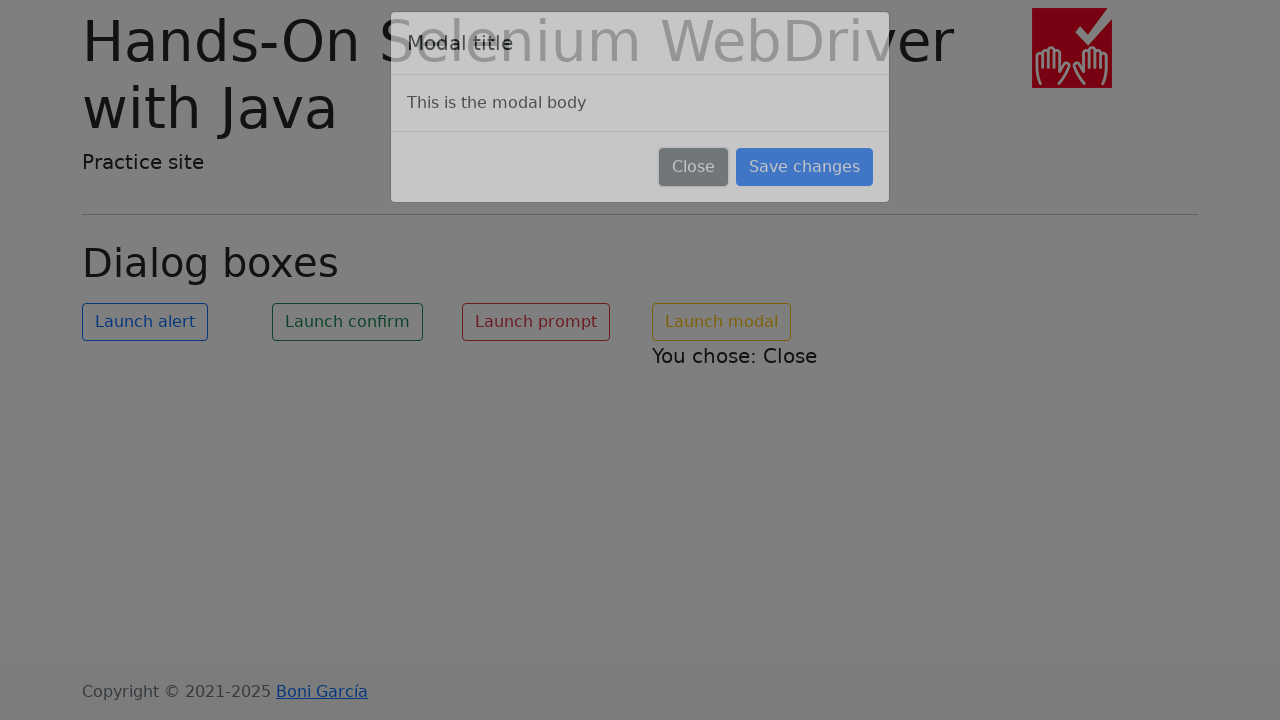

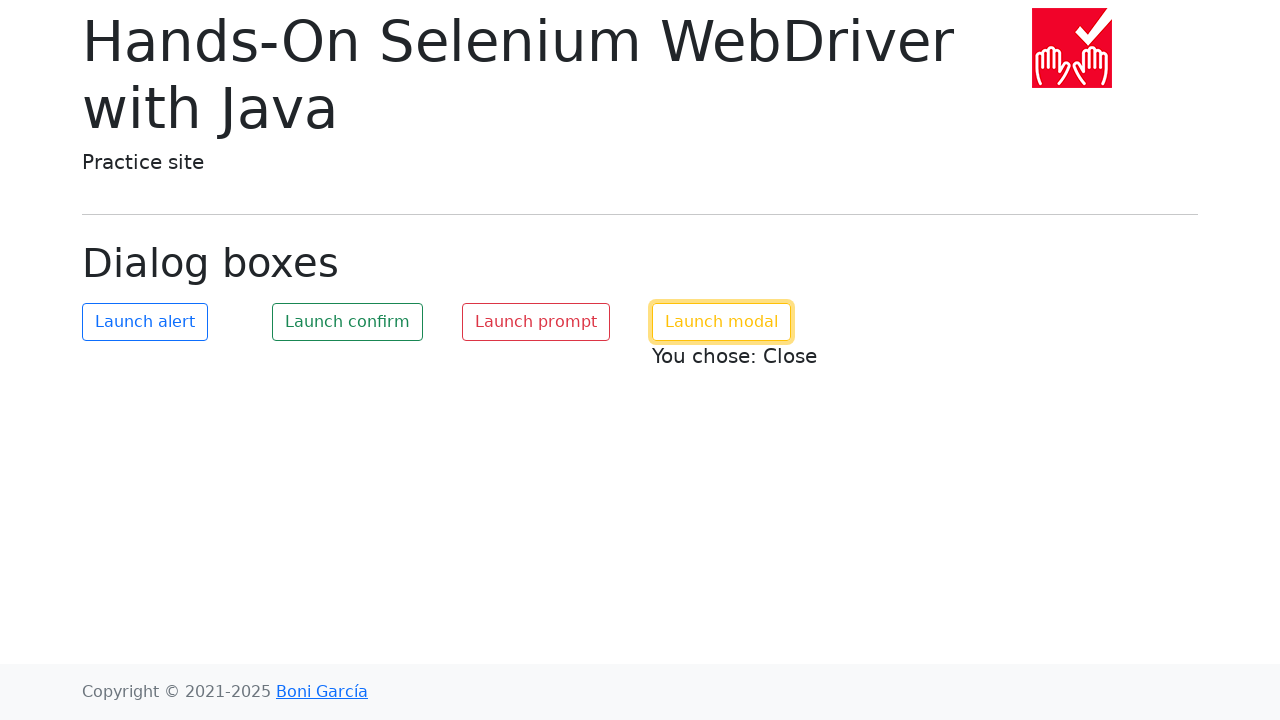